Tests the complete flight booking flow on BlazeDemo by selecting departure and destination cities, choosing a flight, filling passenger and payment details, and completing the purchase.

Starting URL: https://blazedemo.com/

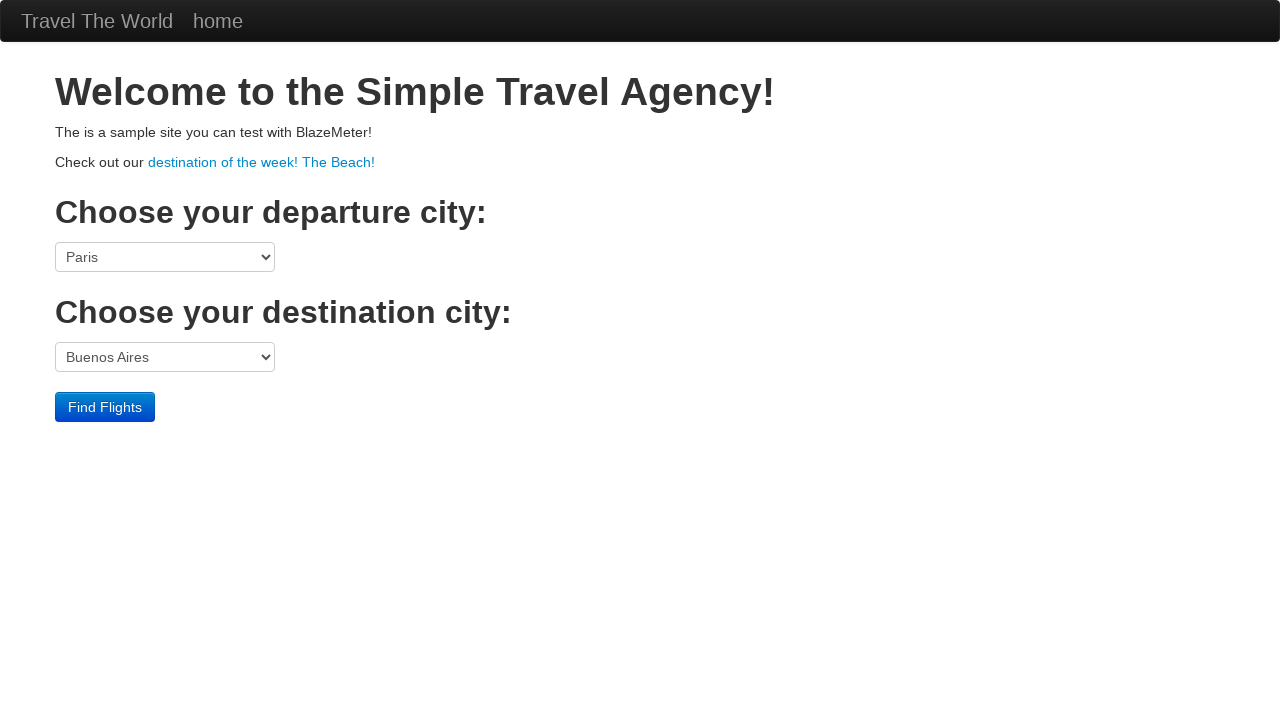

Selected Boston as departure city on select[name='fromPort']
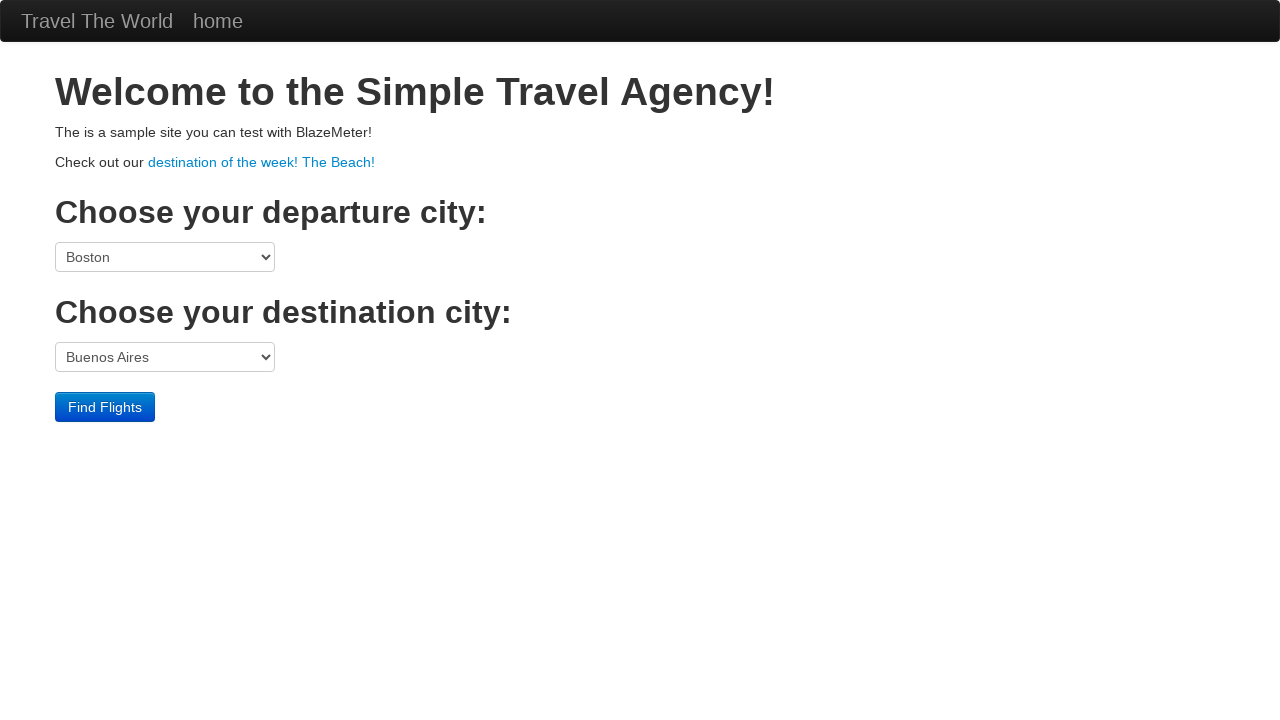

Selected London as destination city on select[name='toPort']
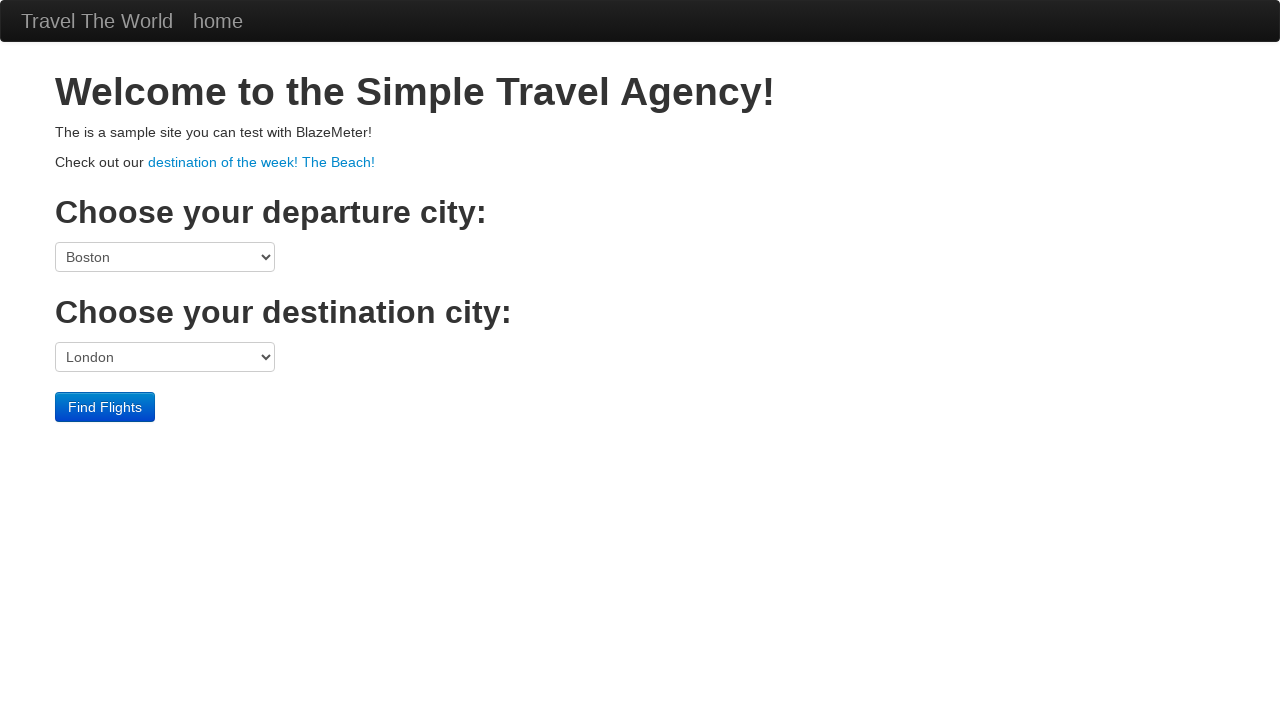

Clicked Find Flights button at (105, 407) on input.btn-primary[type='submit']
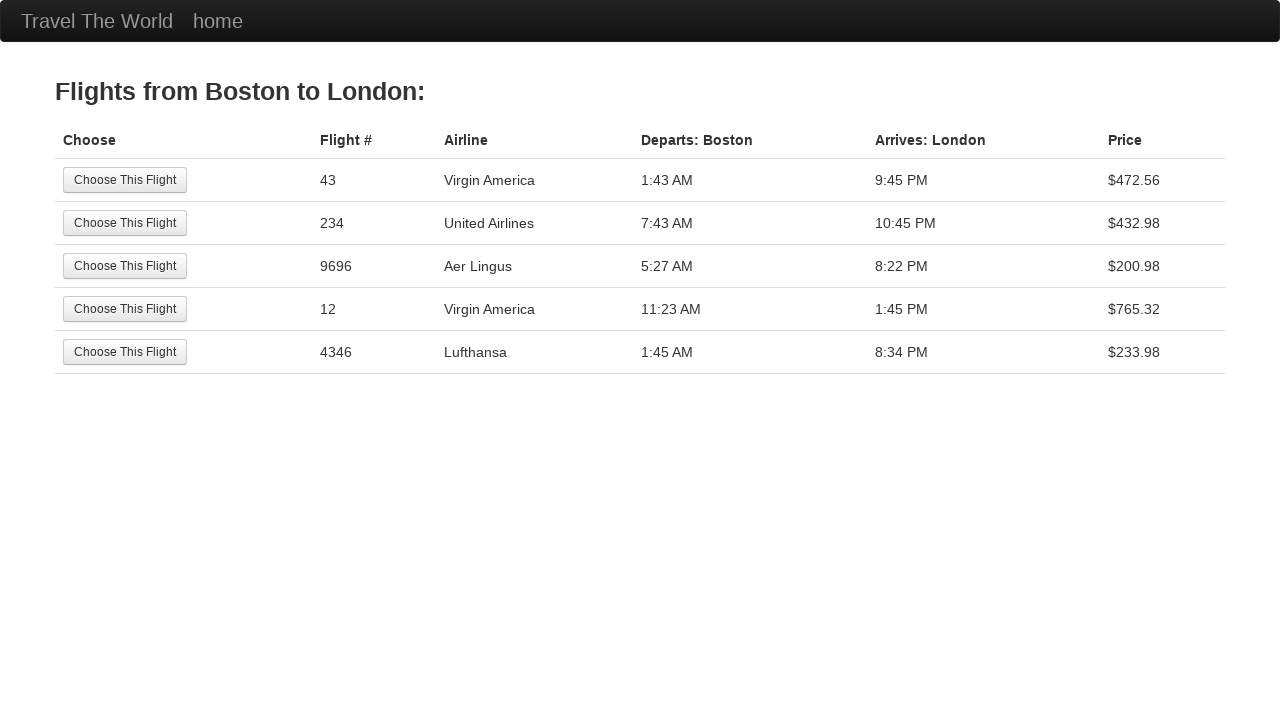

Selected the second flight option at (125, 223) on (//input[@type='submit' and @value='Choose This Flight'])[2]
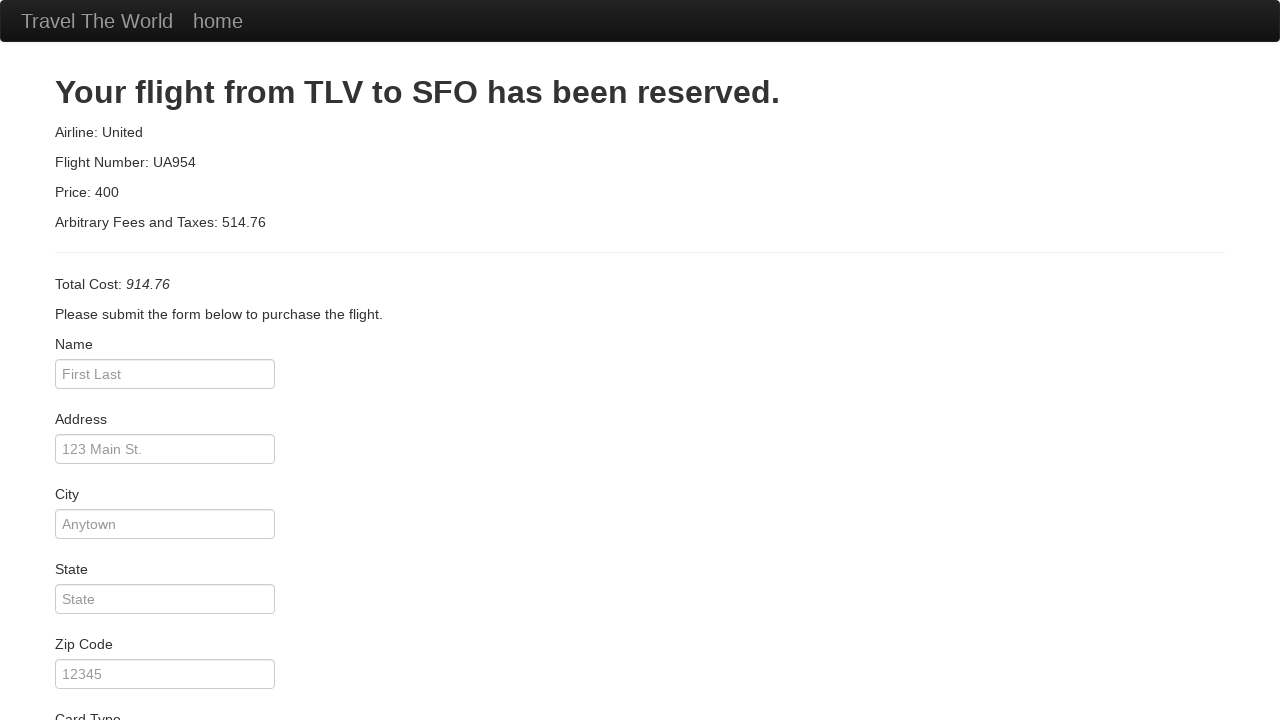

Filled passenger name as 'Marcus Johnson' on input#inputName
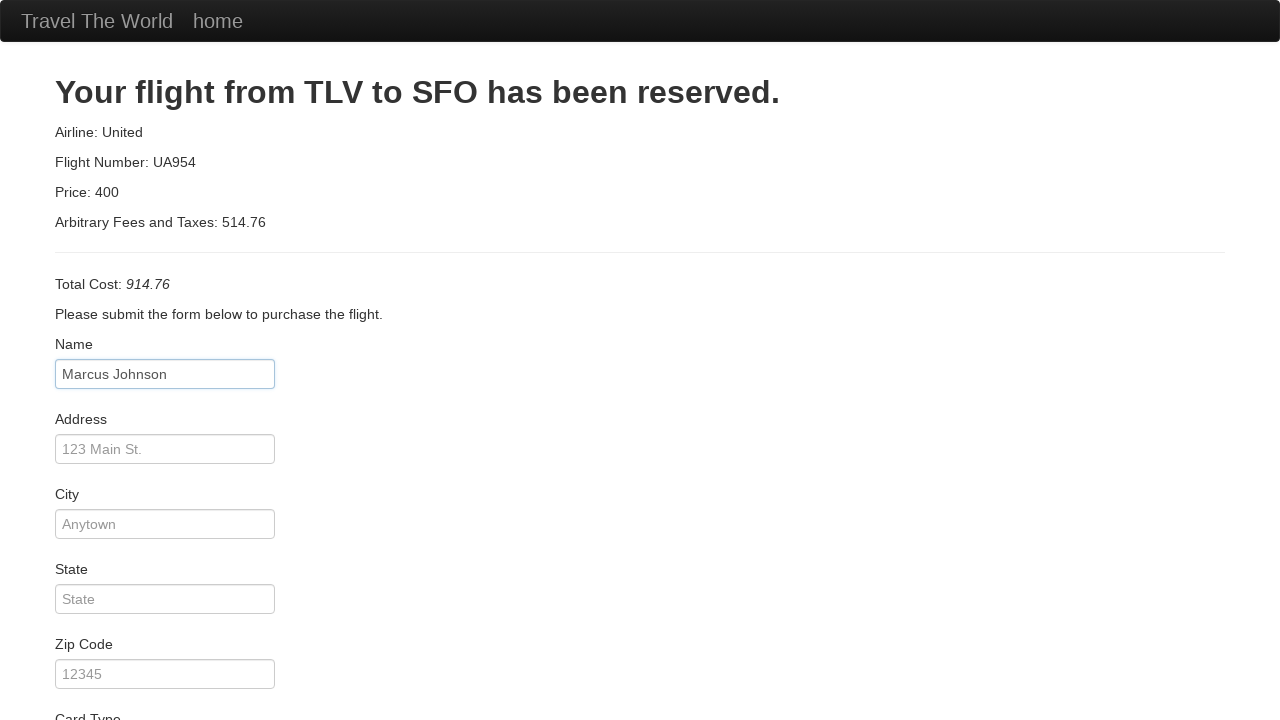

Filled address as '742 Evergreen Terrace' on input#address
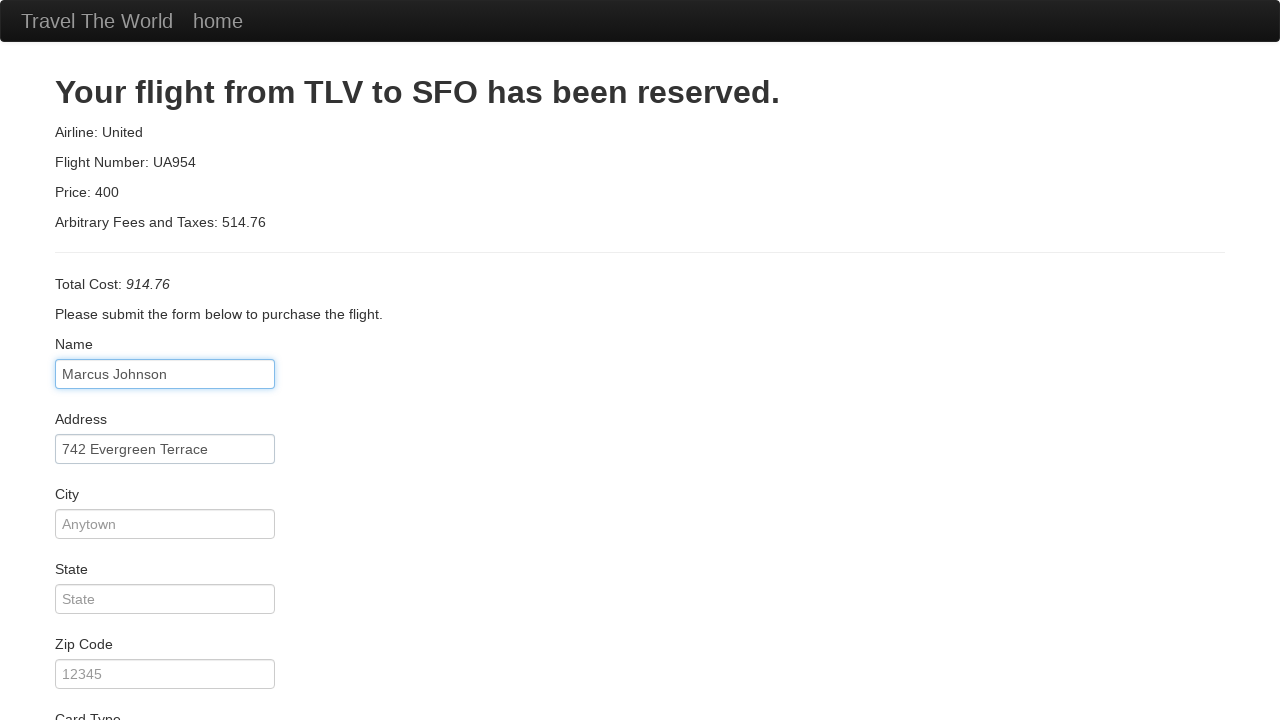

Filled city as 'Chicago' on input[name='city']
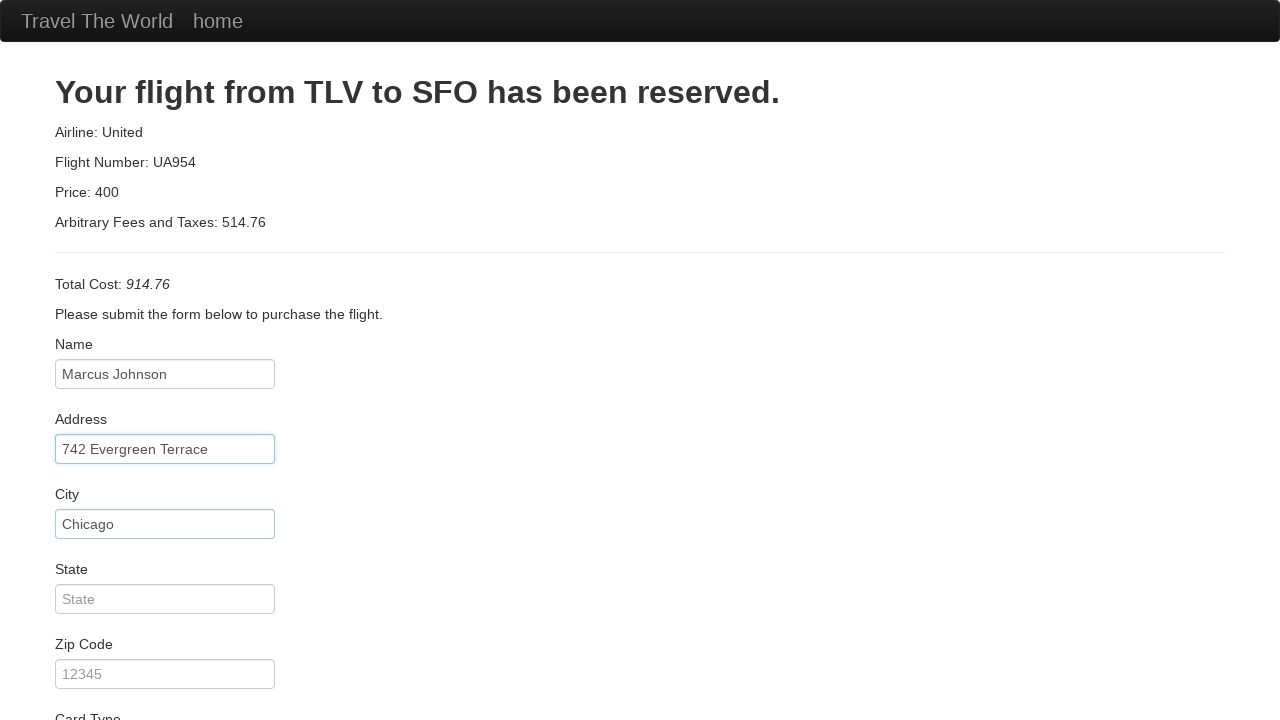

Filled state as 'Illinois' on input#state
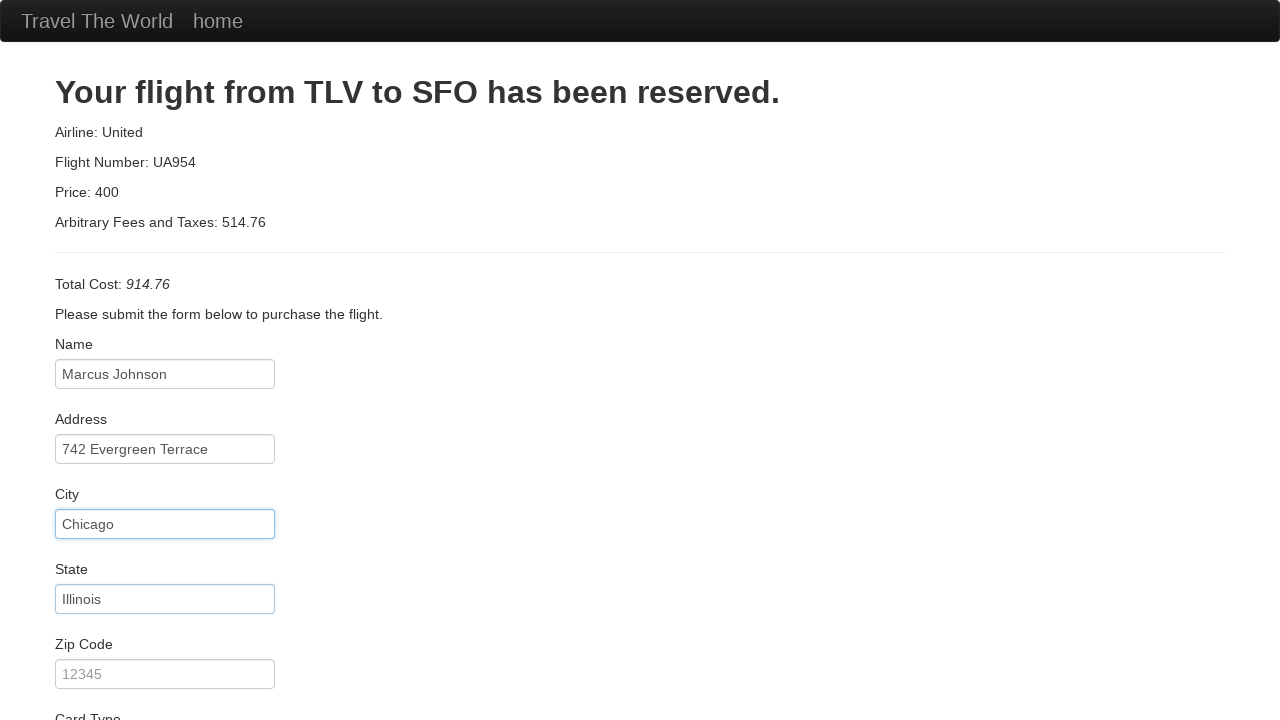

Filled zip code as '60614' on input[placeholder='12345']
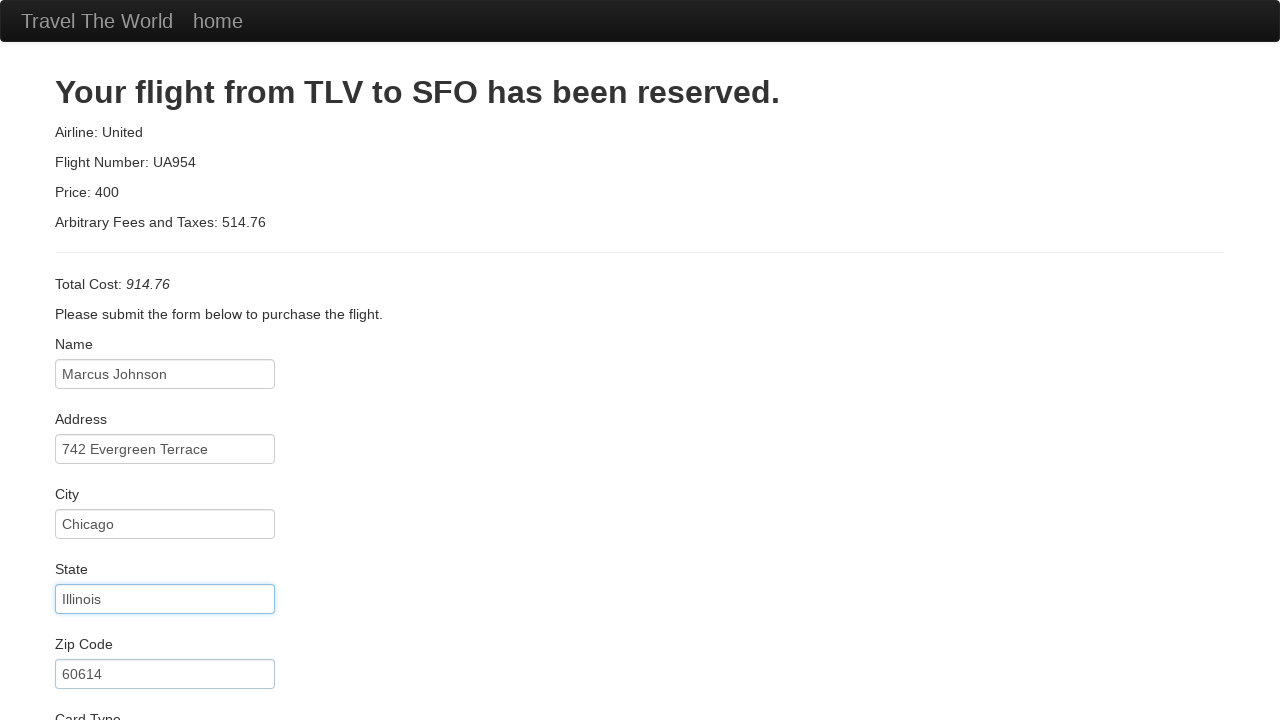

Filled credit card number on input#creditCardNumber
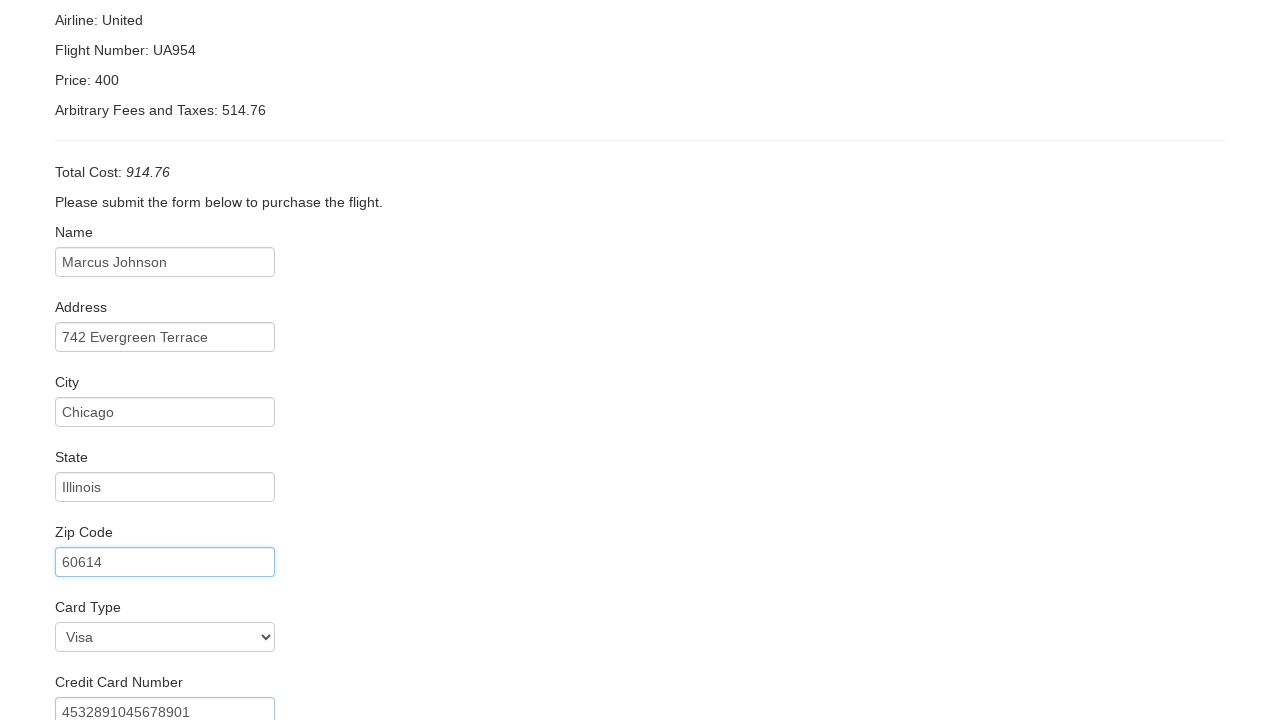

Filled credit card month as 'August' on input#creditCardMonth
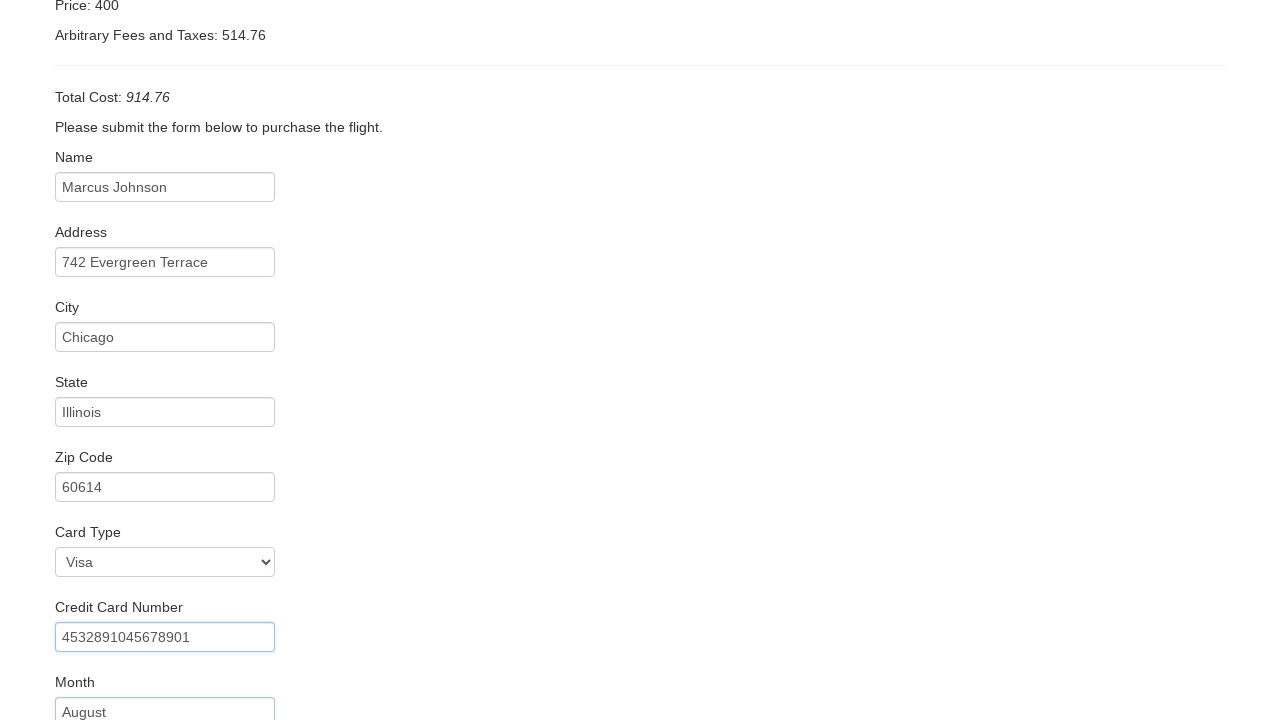

Filled credit card year as '2025' on input#creditCardYear
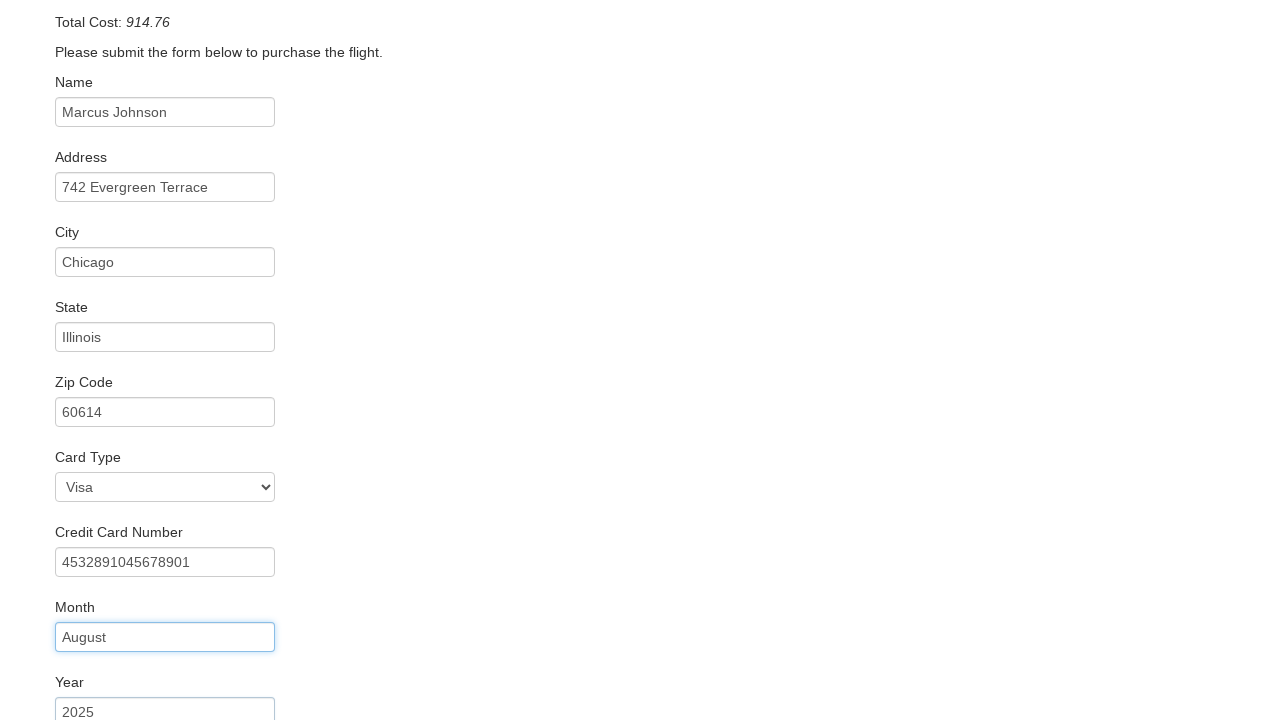

Filled name on card as 'Marcus Johnson' on input#nameOnCard
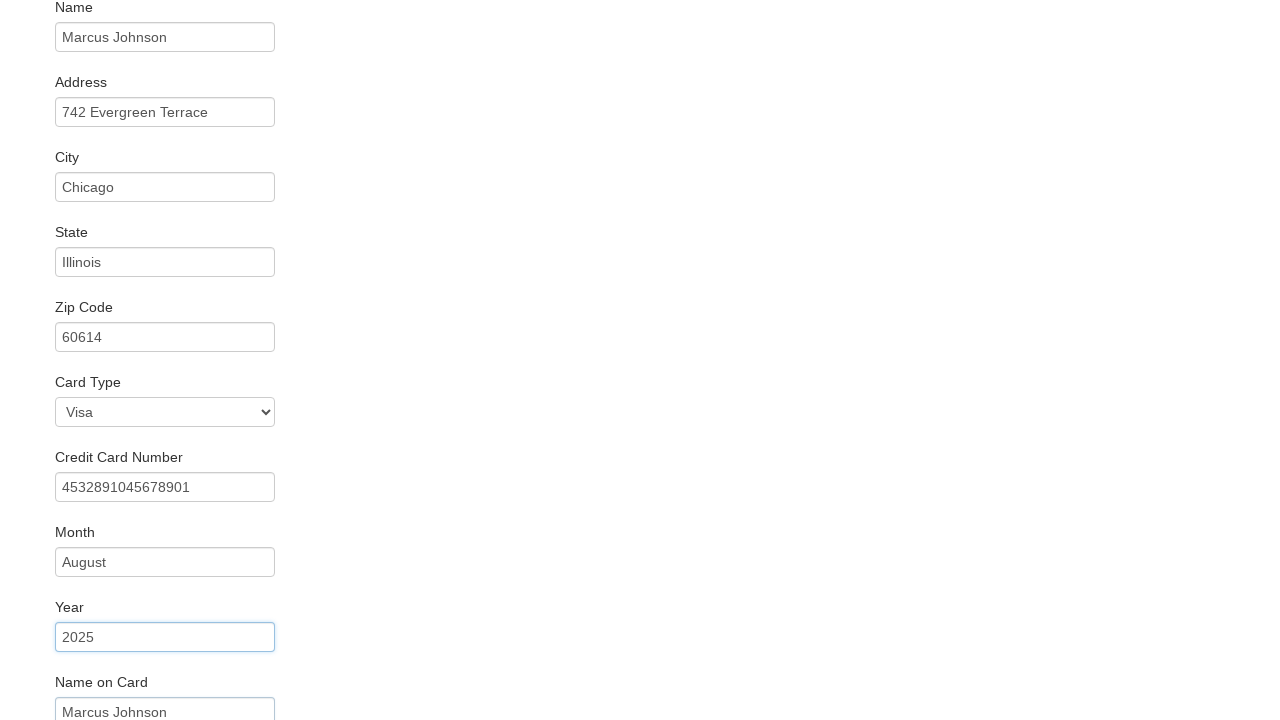

Clicked Purchase Flight button to complete booking at (118, 685) on input[type='submit'][value='Purchase Flight']
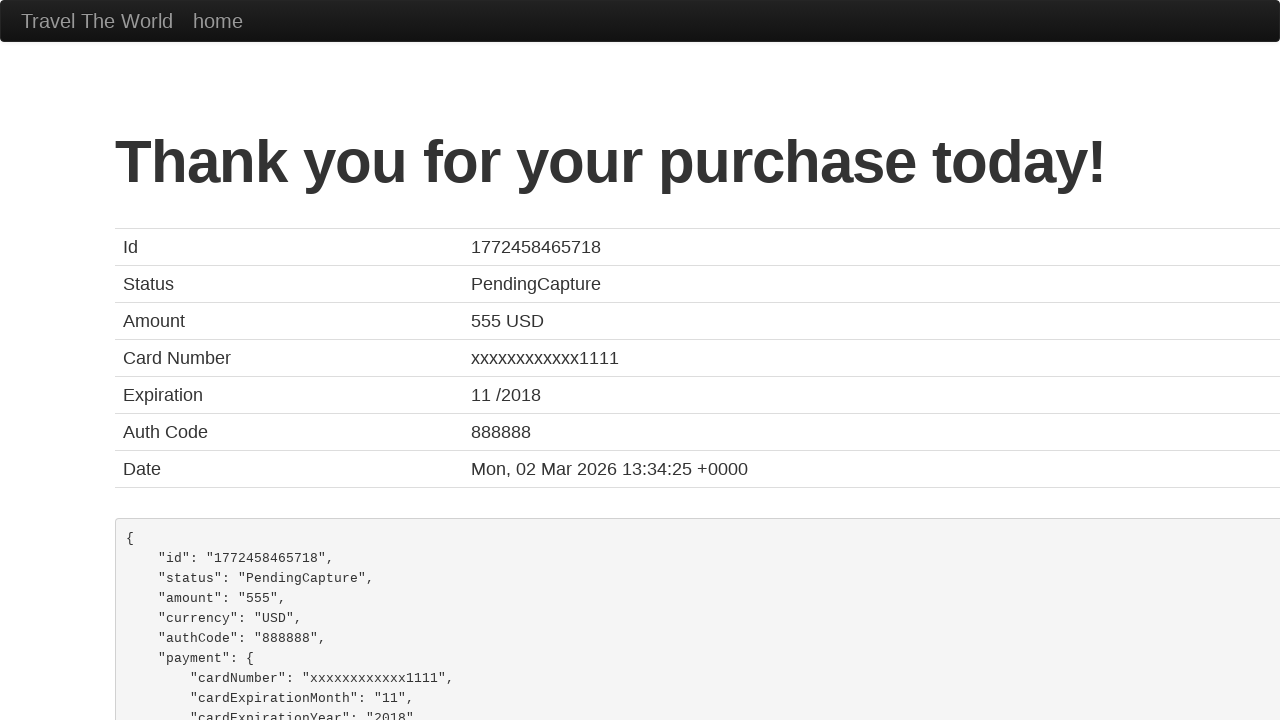

Confirmed purchase completion with thank you message displayed
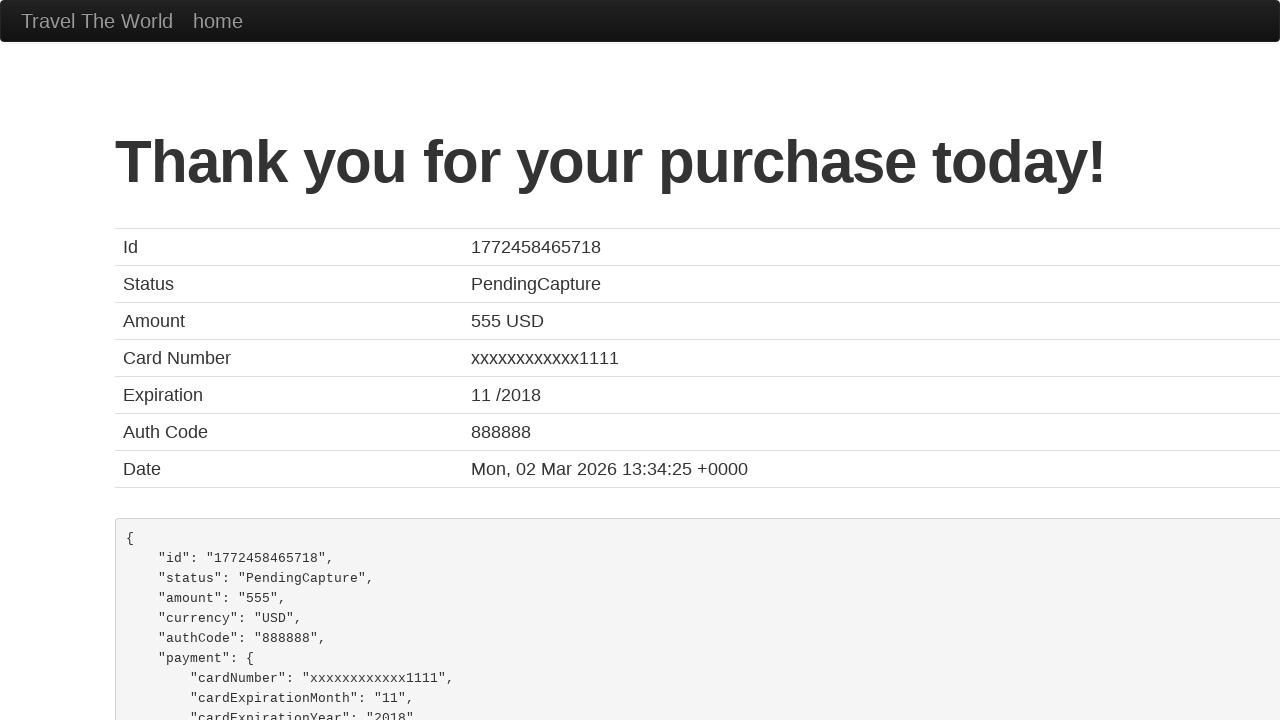

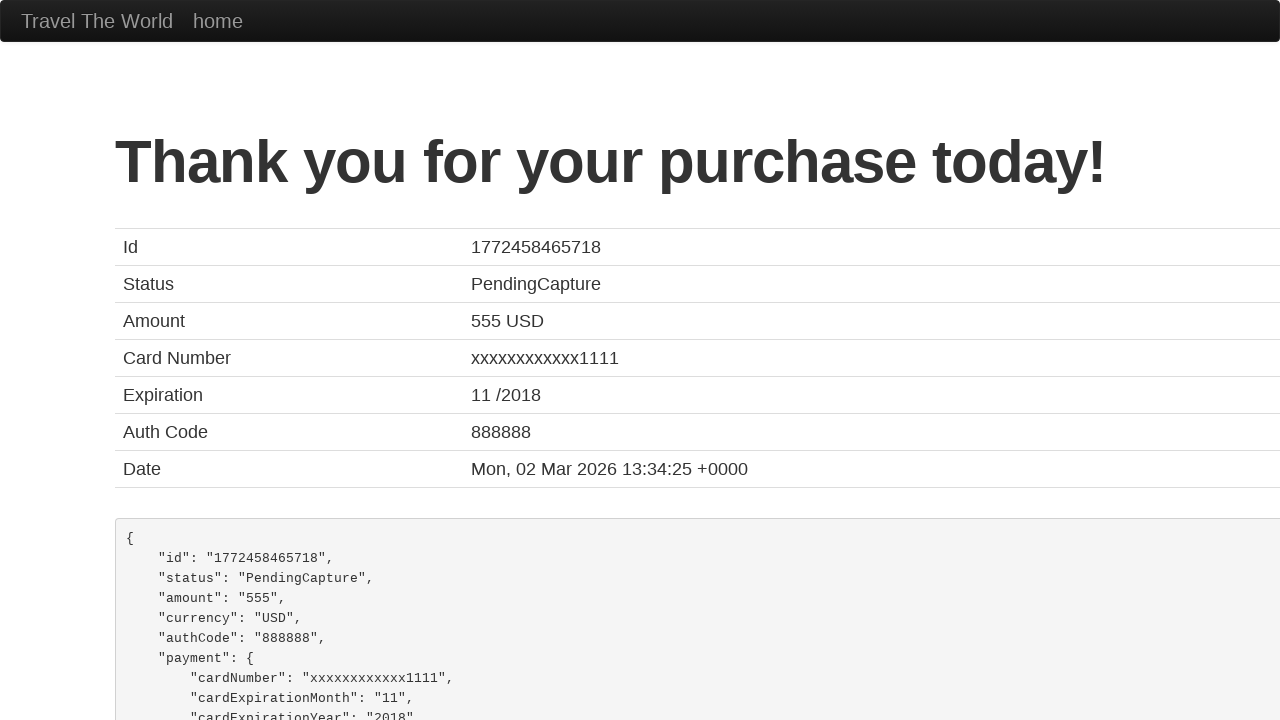